Tests that the Clear completed button displays correct text after completing an item

Starting URL: https://demo.playwright.dev/todomvc

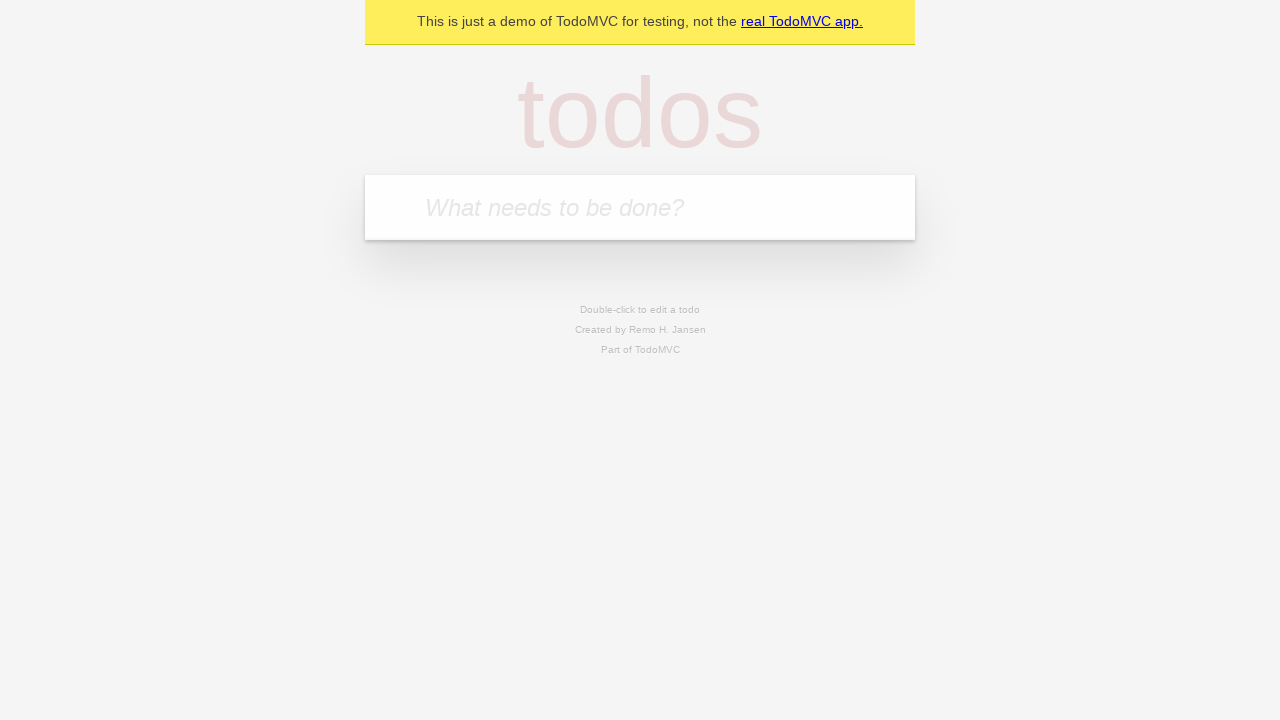

Filled new todo input with 'buy some cheese' on .new-todo
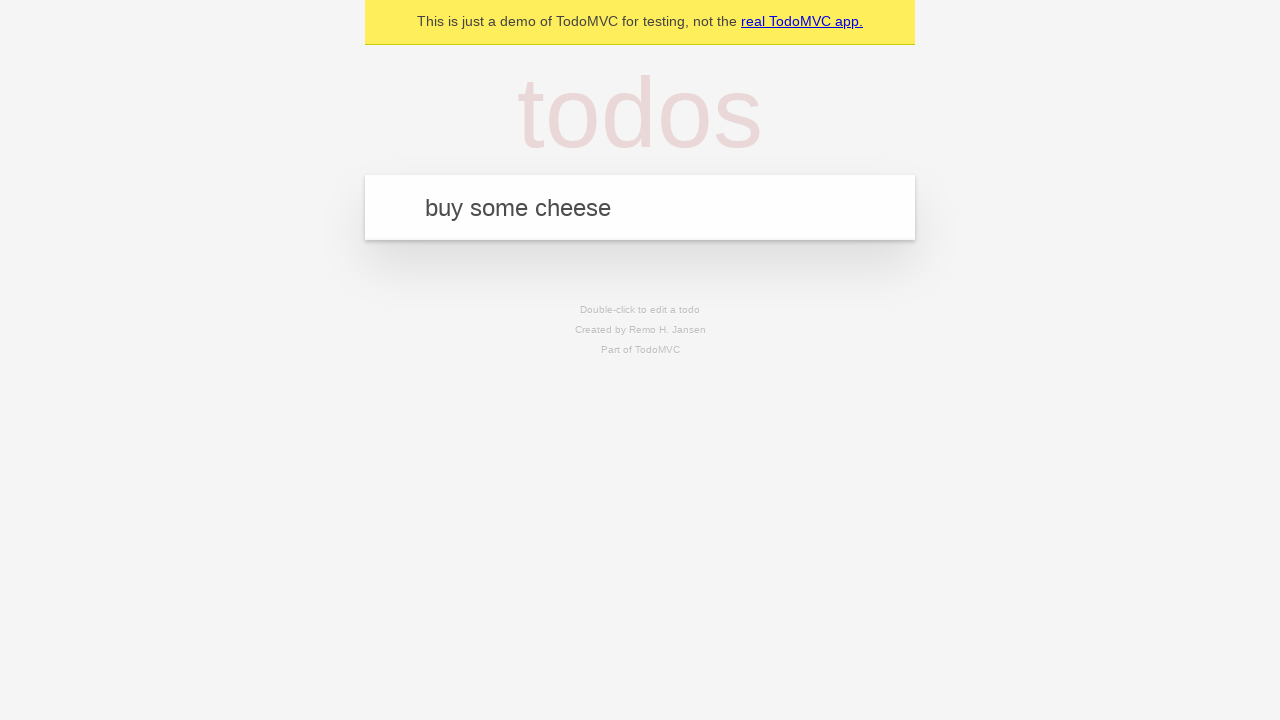

Pressed Enter to create first todo on .new-todo
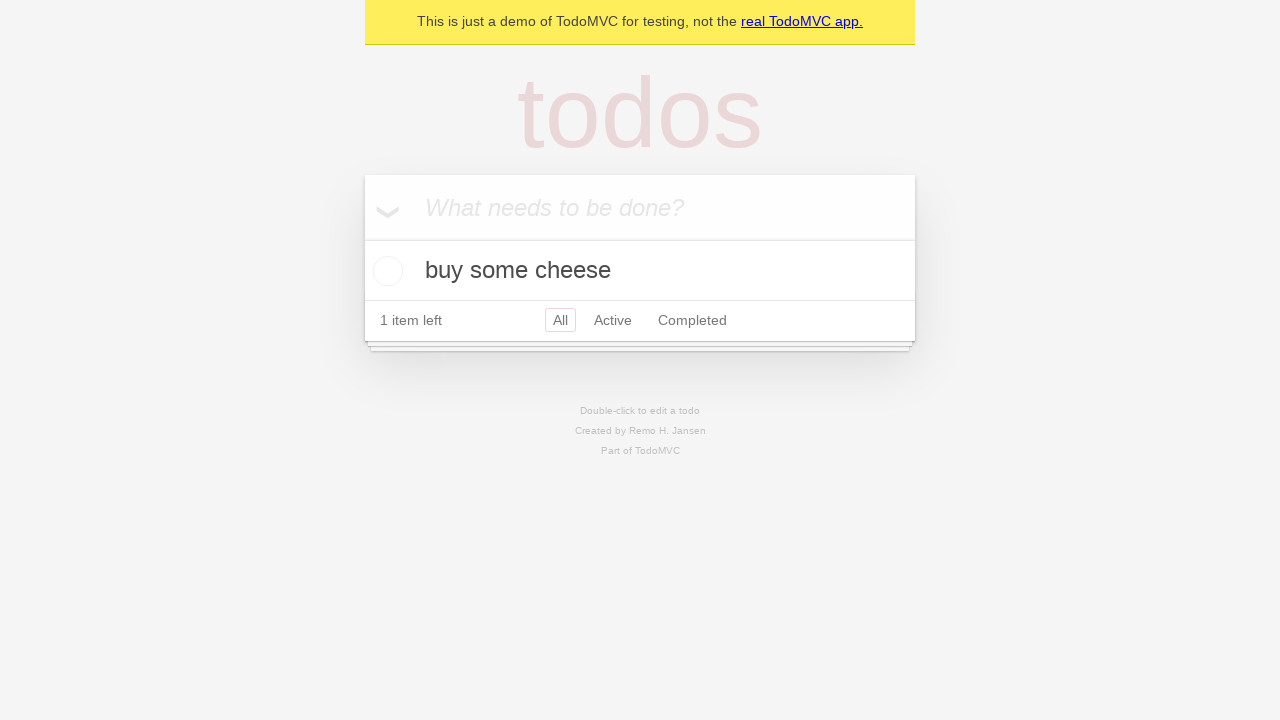

Filled new todo input with 'feed the cat' on .new-todo
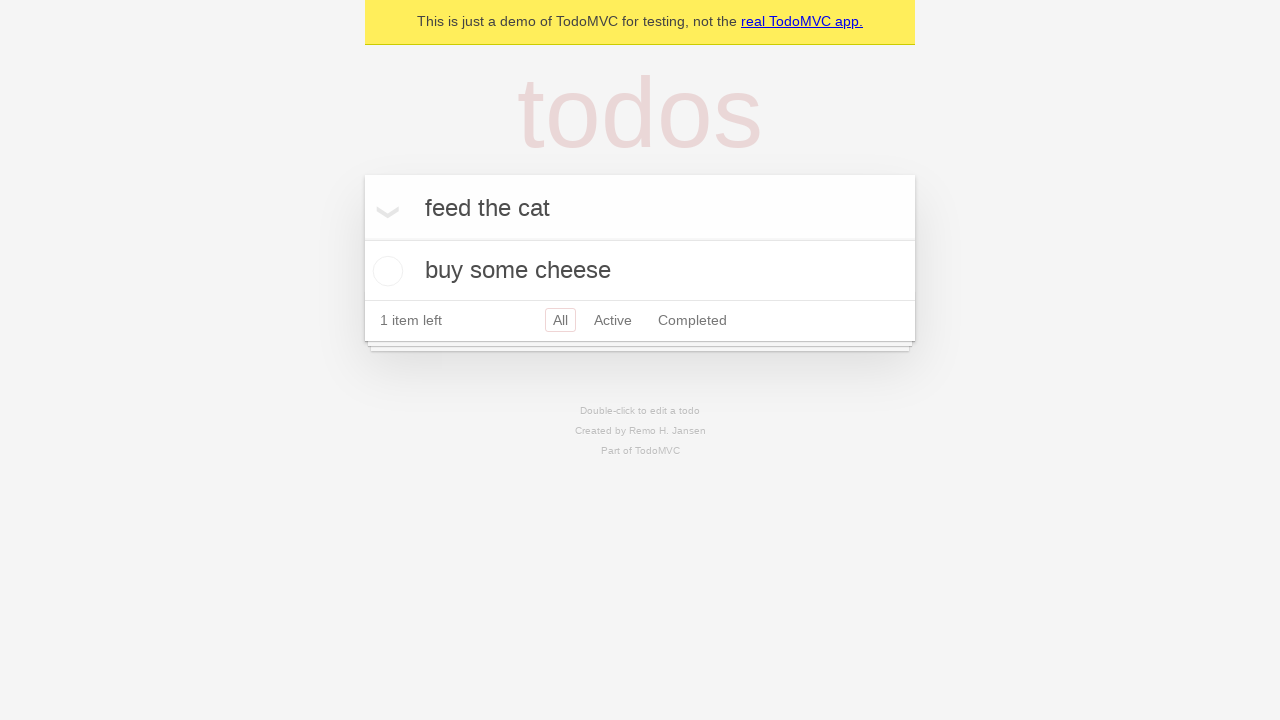

Pressed Enter to create second todo on .new-todo
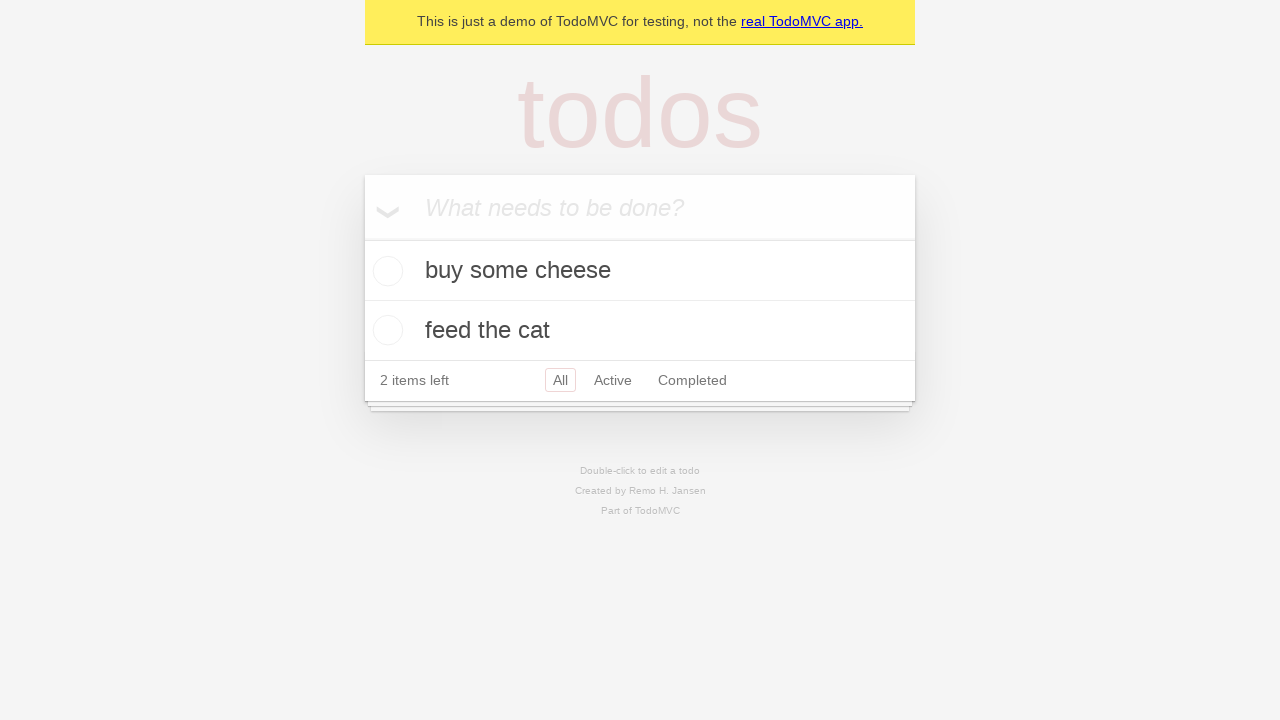

Filled new todo input with 'book a doctors appointment' on .new-todo
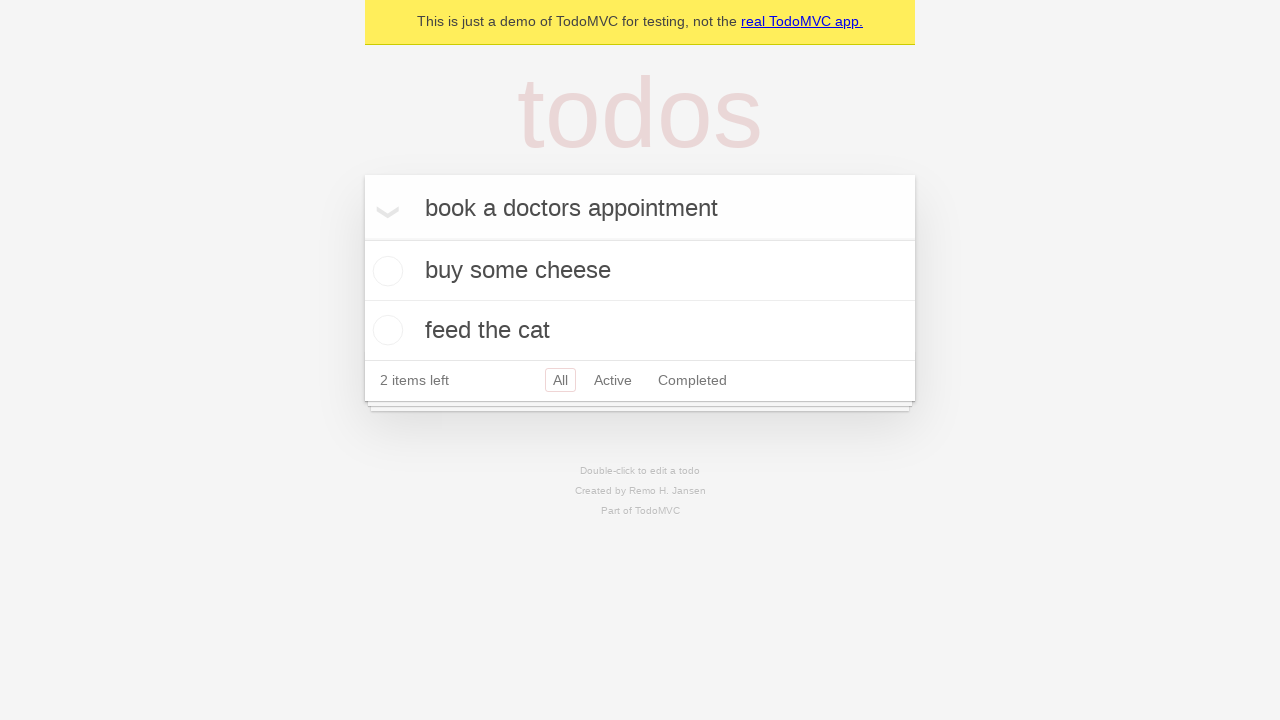

Pressed Enter to create third todo on .new-todo
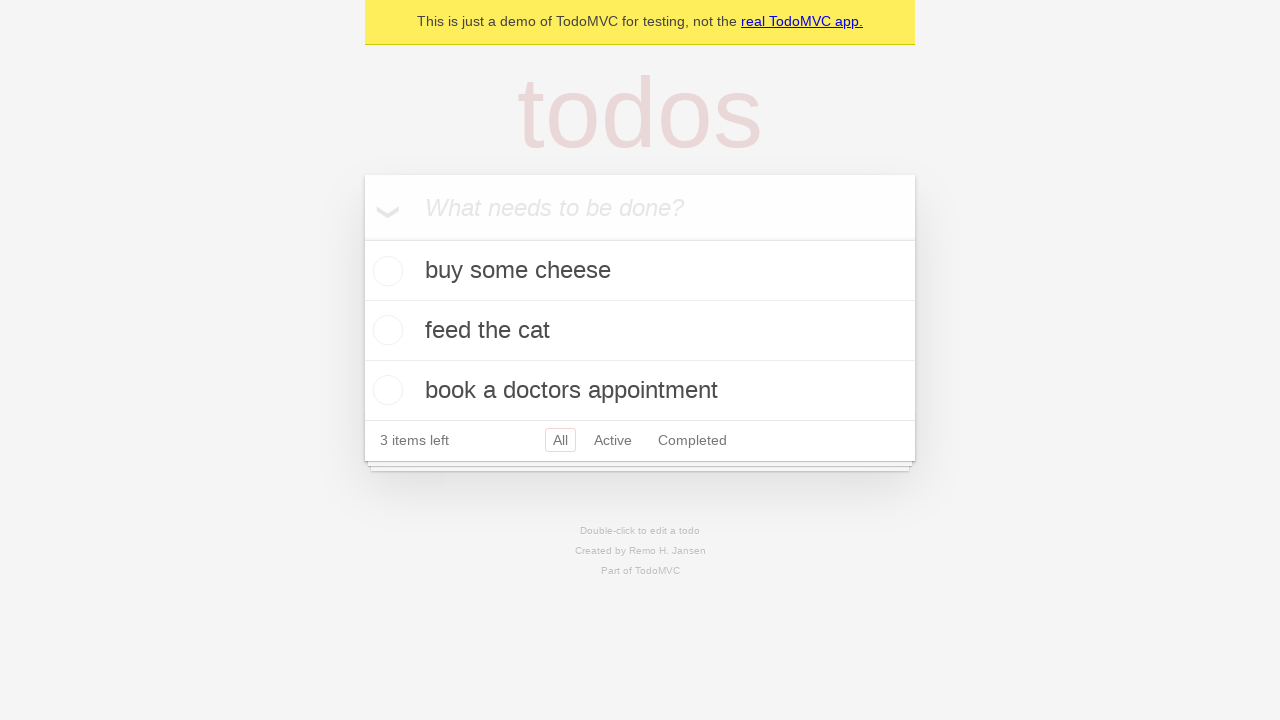

Checked the first todo item at (385, 271) on .todo-list li .toggle >> nth=0
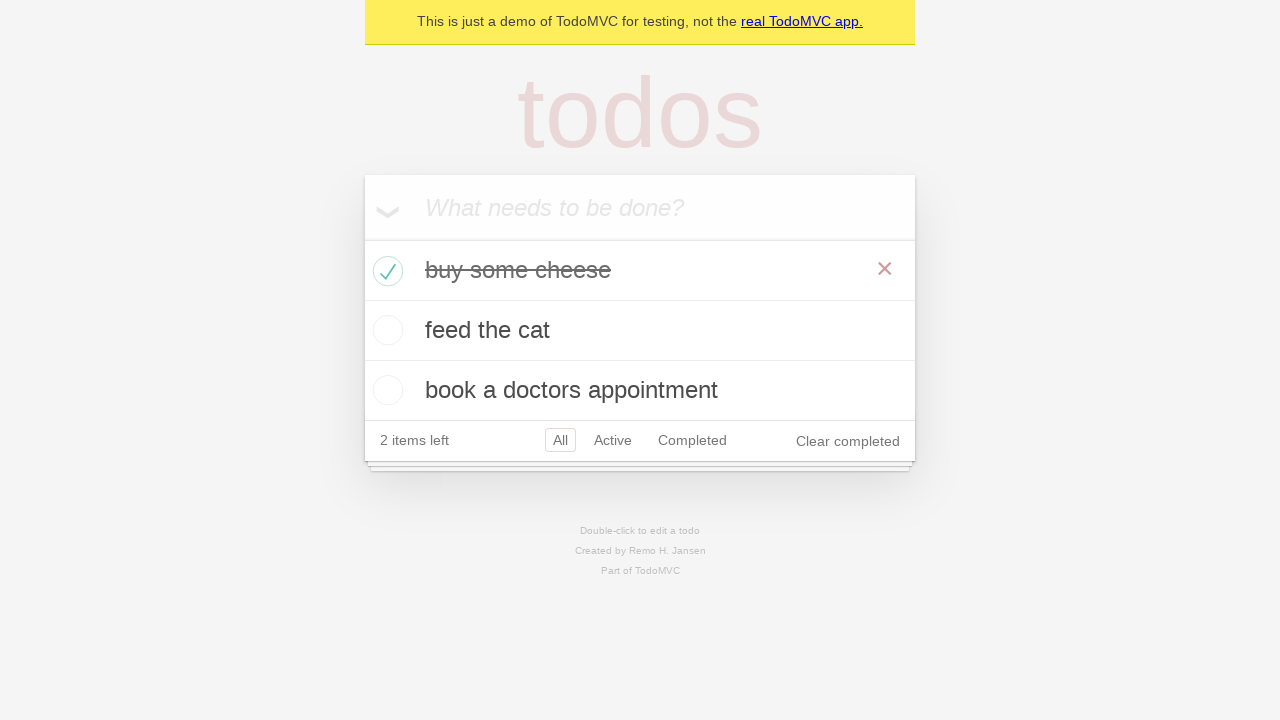

Clear completed button appeared after marking item as done
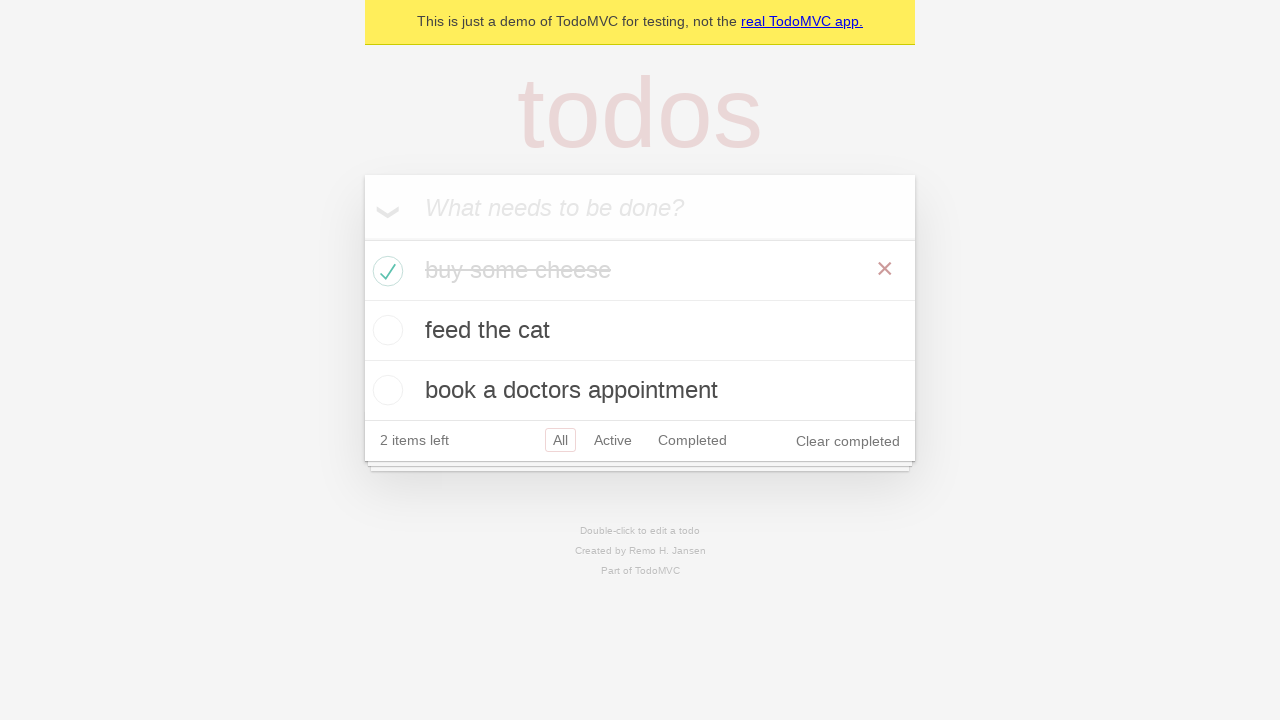

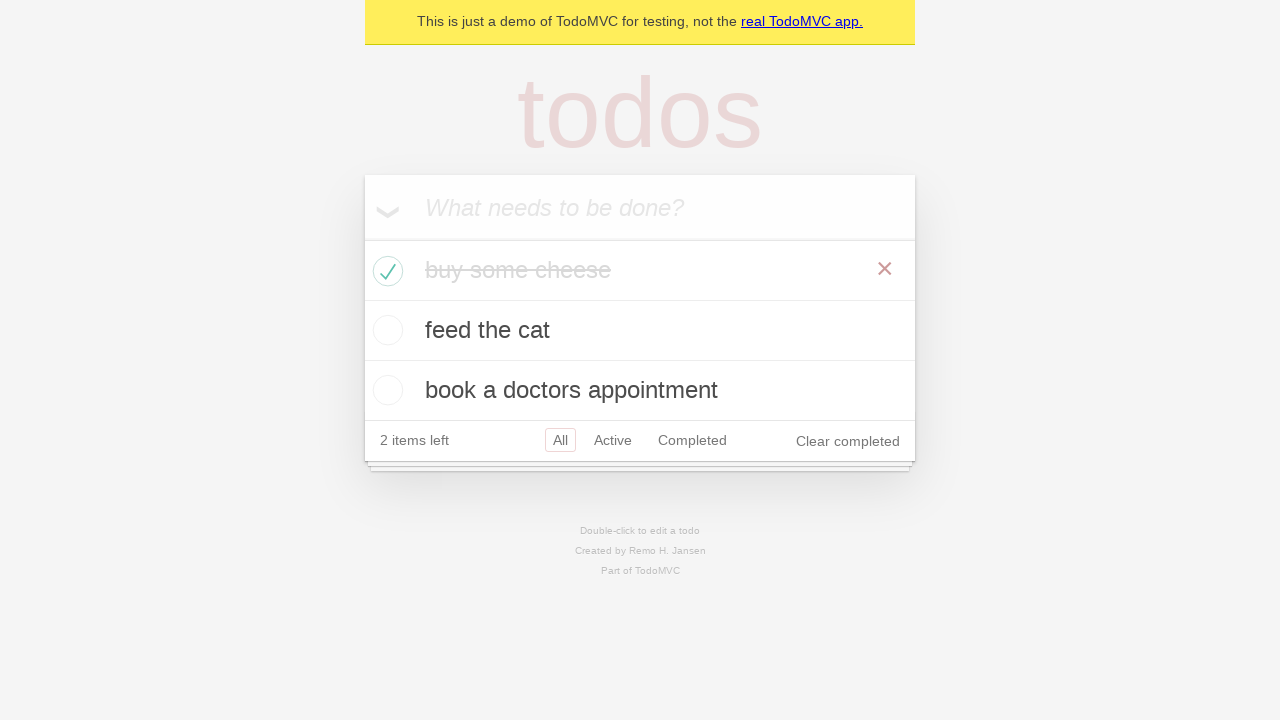